Tests the Global Forest Change app link by scrolling down, hovering over it, clicking, and navigating back

Starting URL: https://www.earthengine.app/

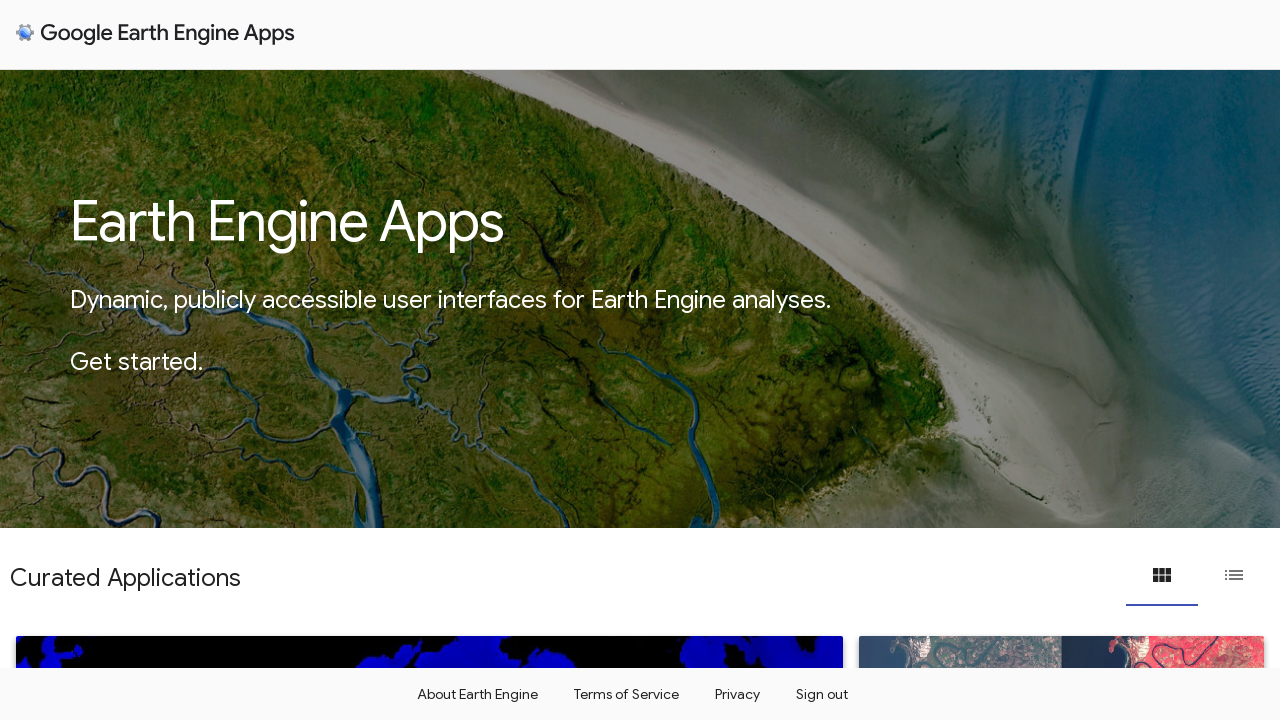

Scrolled down to view more content
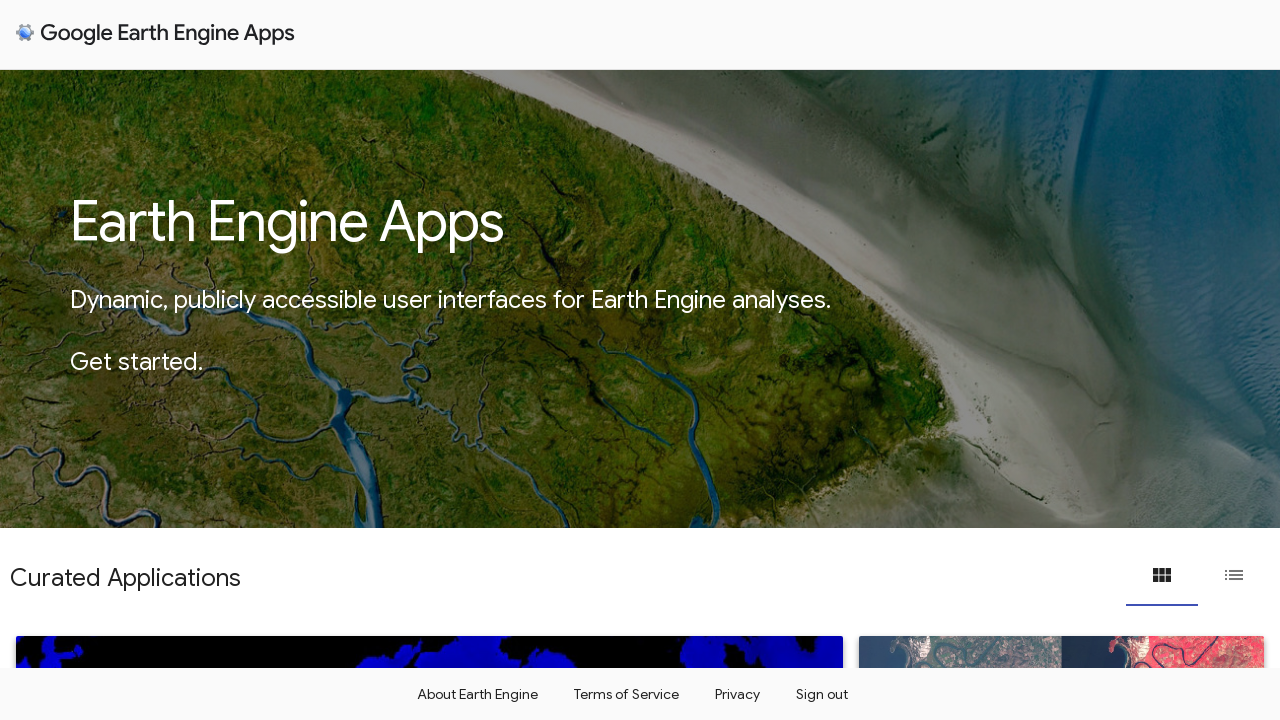

Hovered over Global Forest Change link at (956, 477) on a:has-text('Global Forest Change')
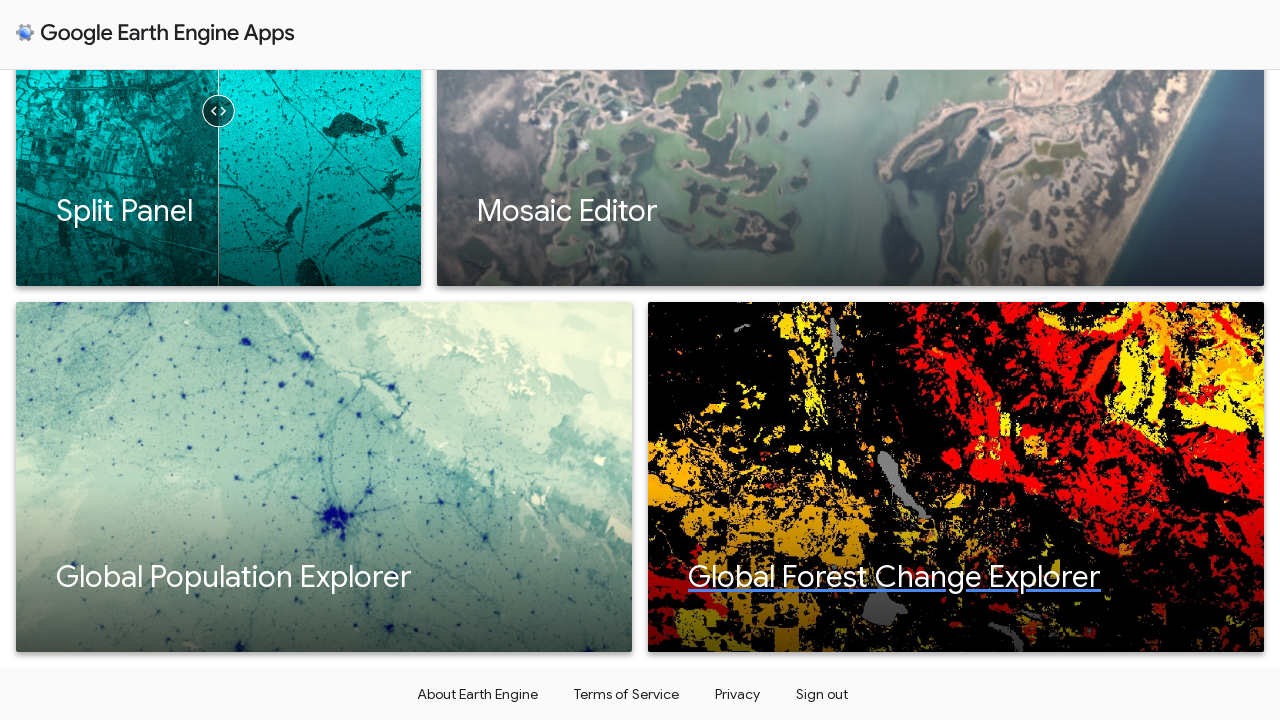

Clicked Global Forest Change link at (956, 477) on a:has-text('Global Forest Change')
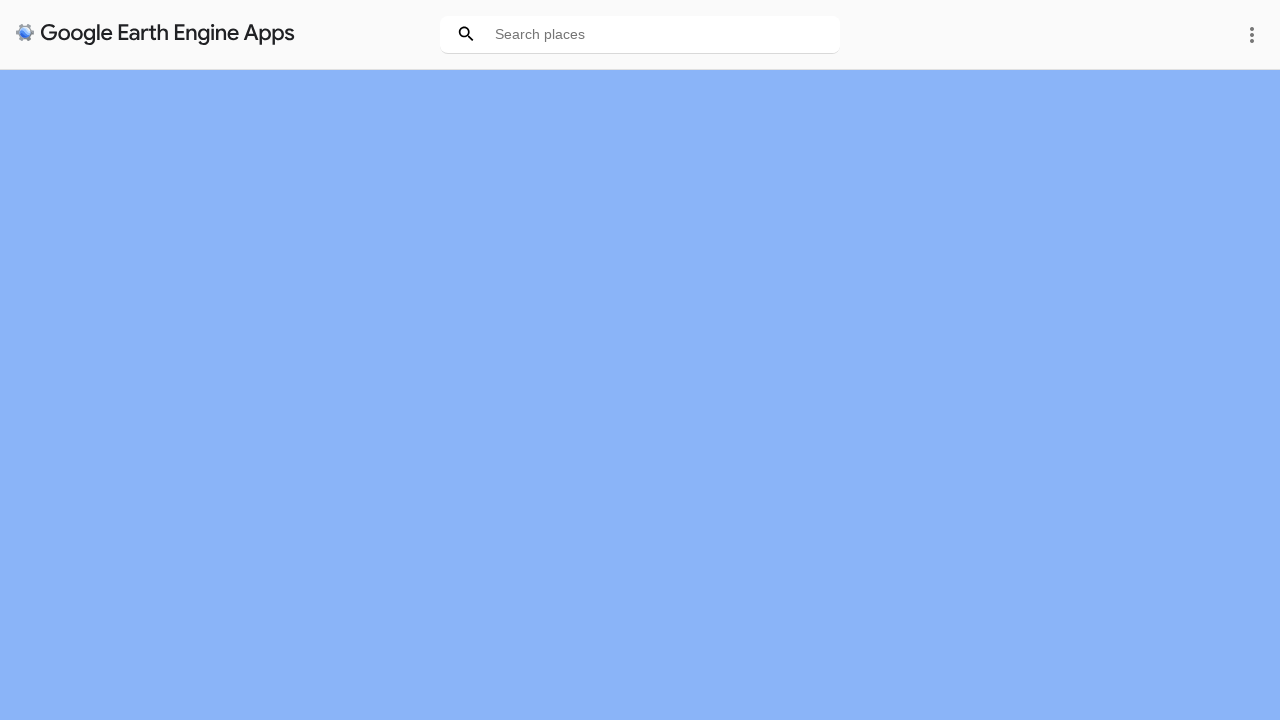

Waited for Global Forest Change app to load
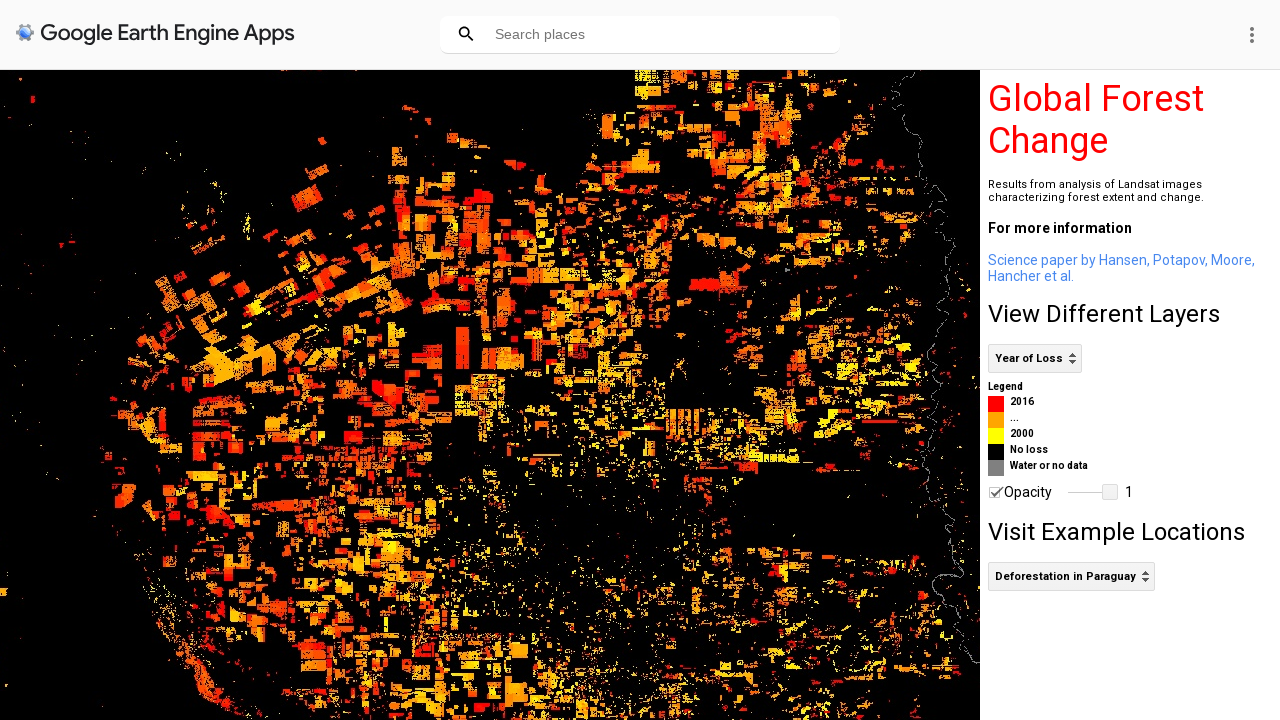

Navigated back to Earth Engine app homepage
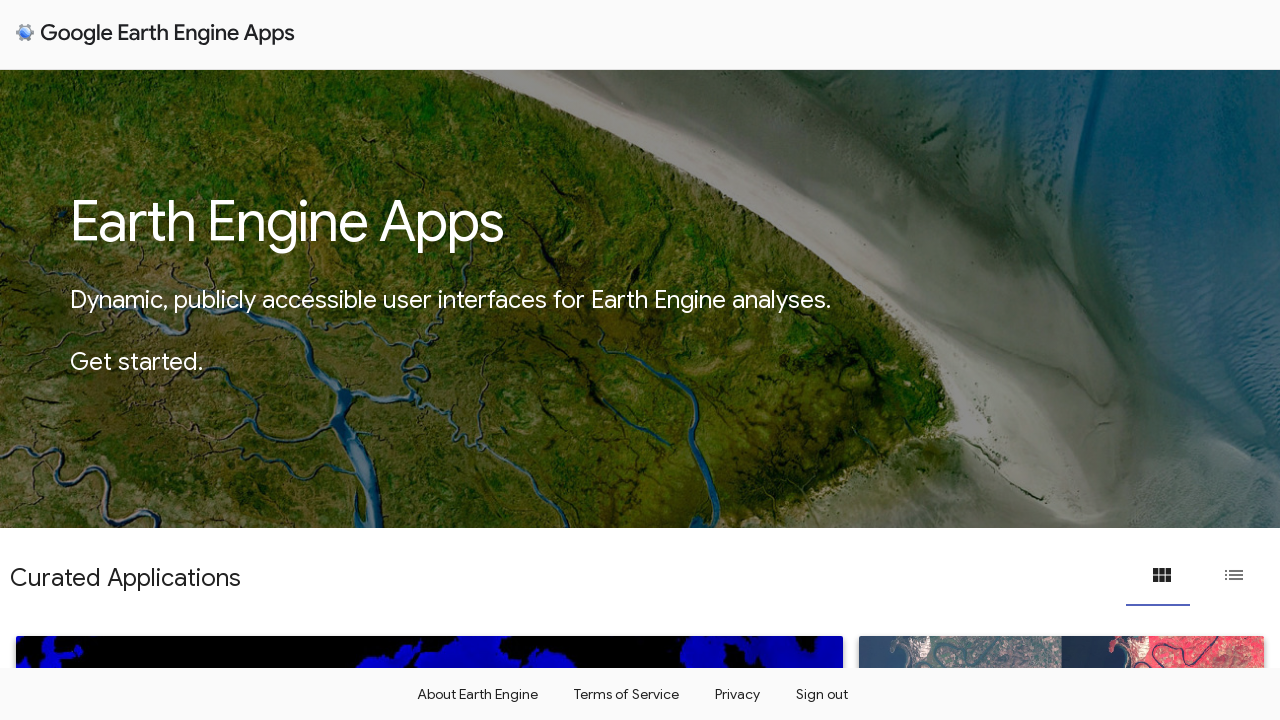

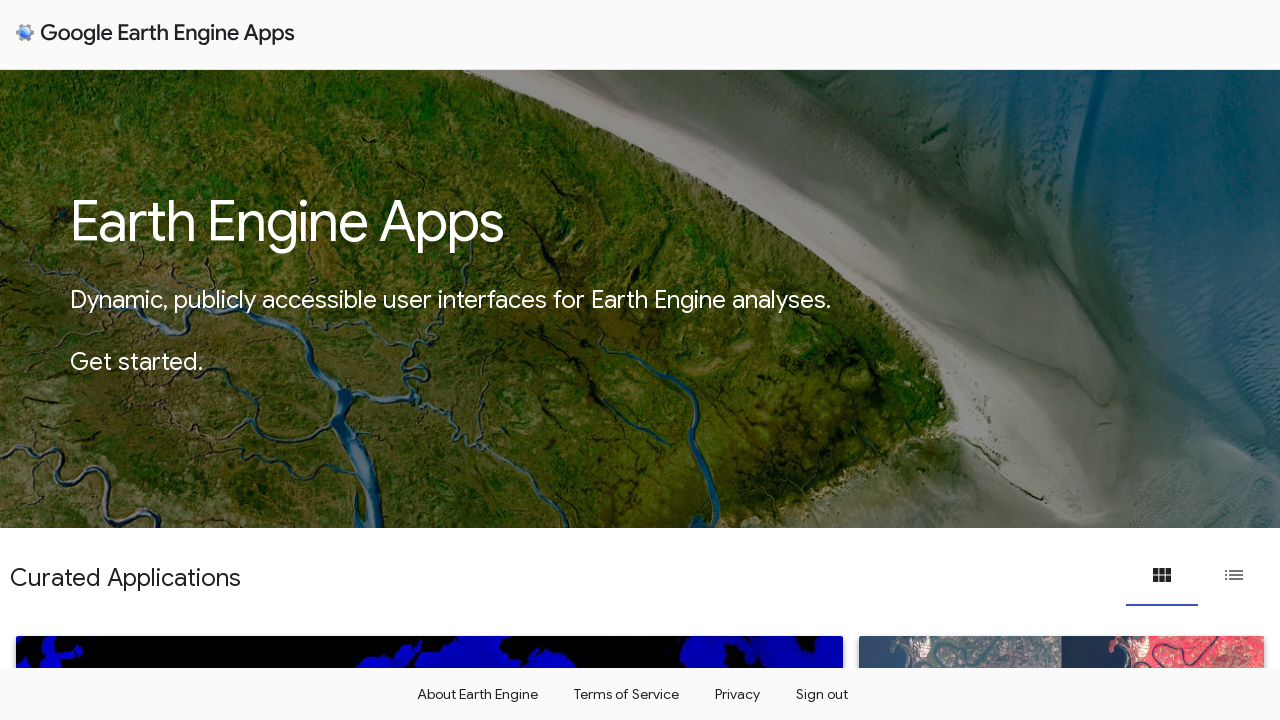